Tests file download functionality on a practice site by clicking the download button and waiting for the download to initiate.

Starting URL: https://www.leafground.com/file.xhtml

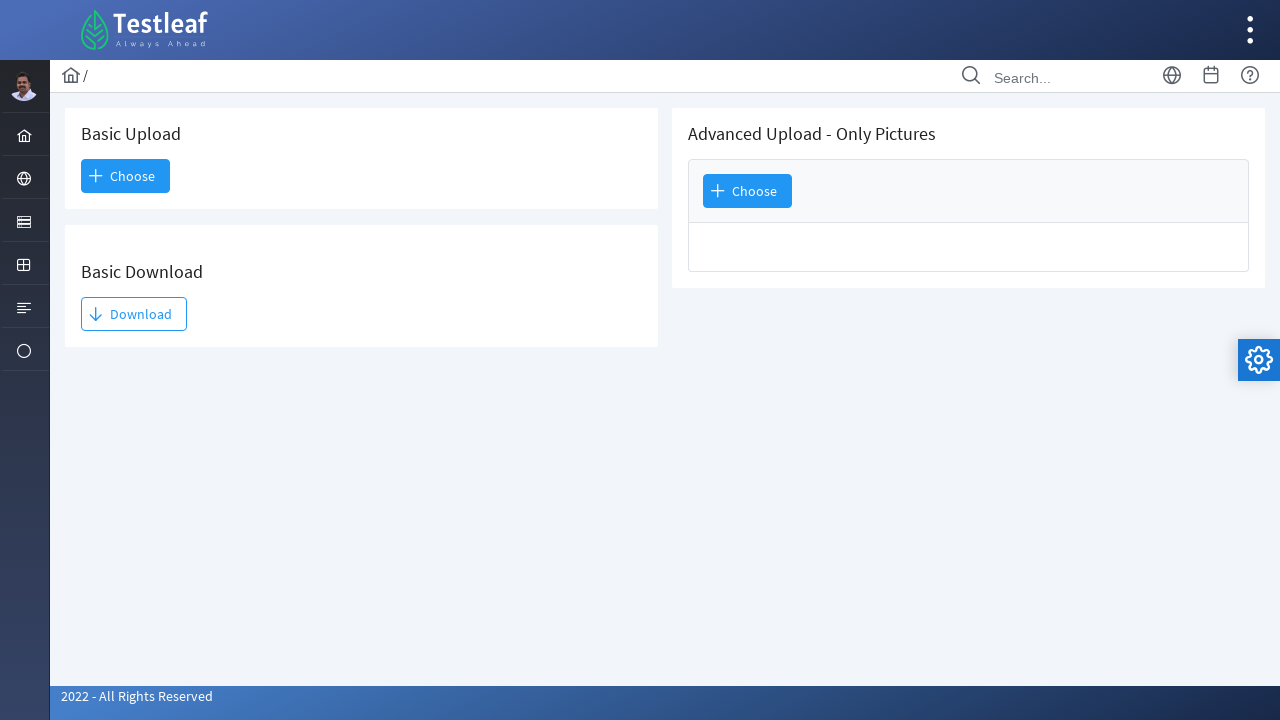

Set viewport size to 1920x1080
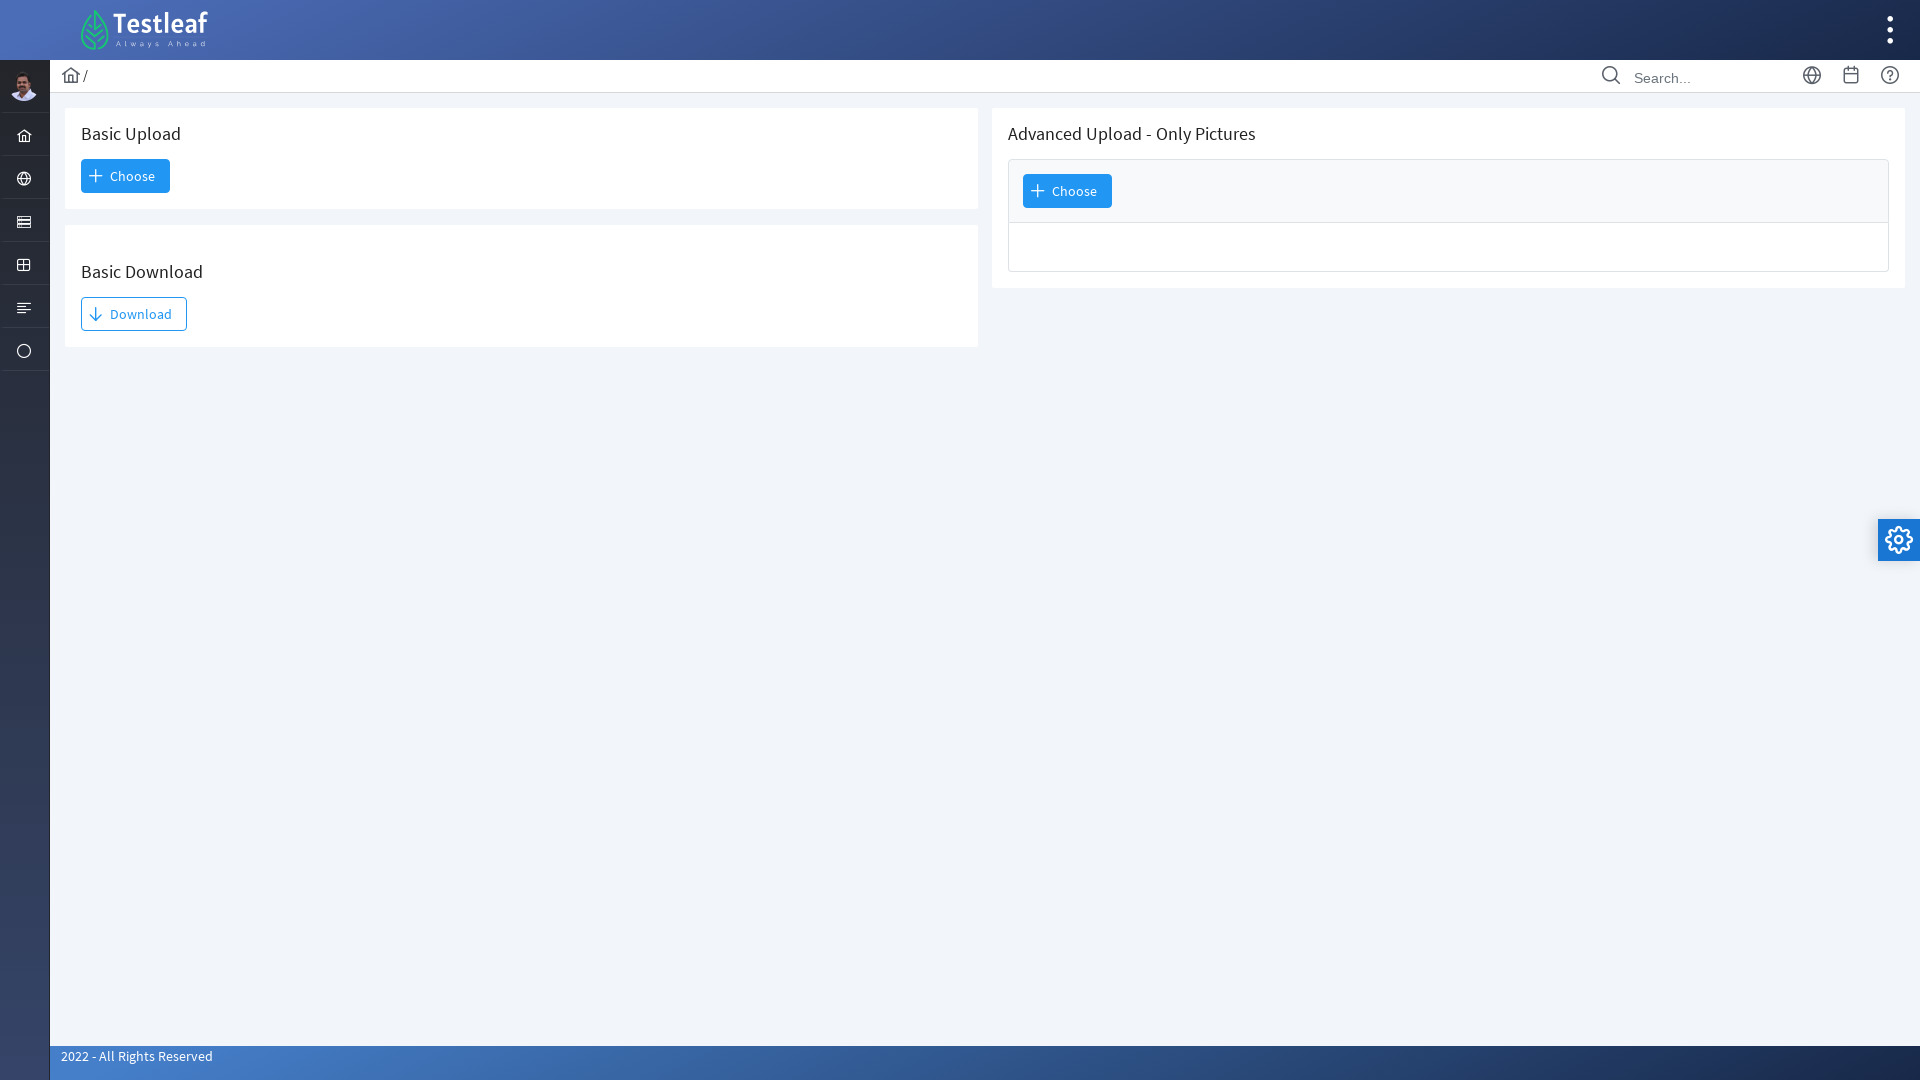

Waited for page to load (domcontentloaded)
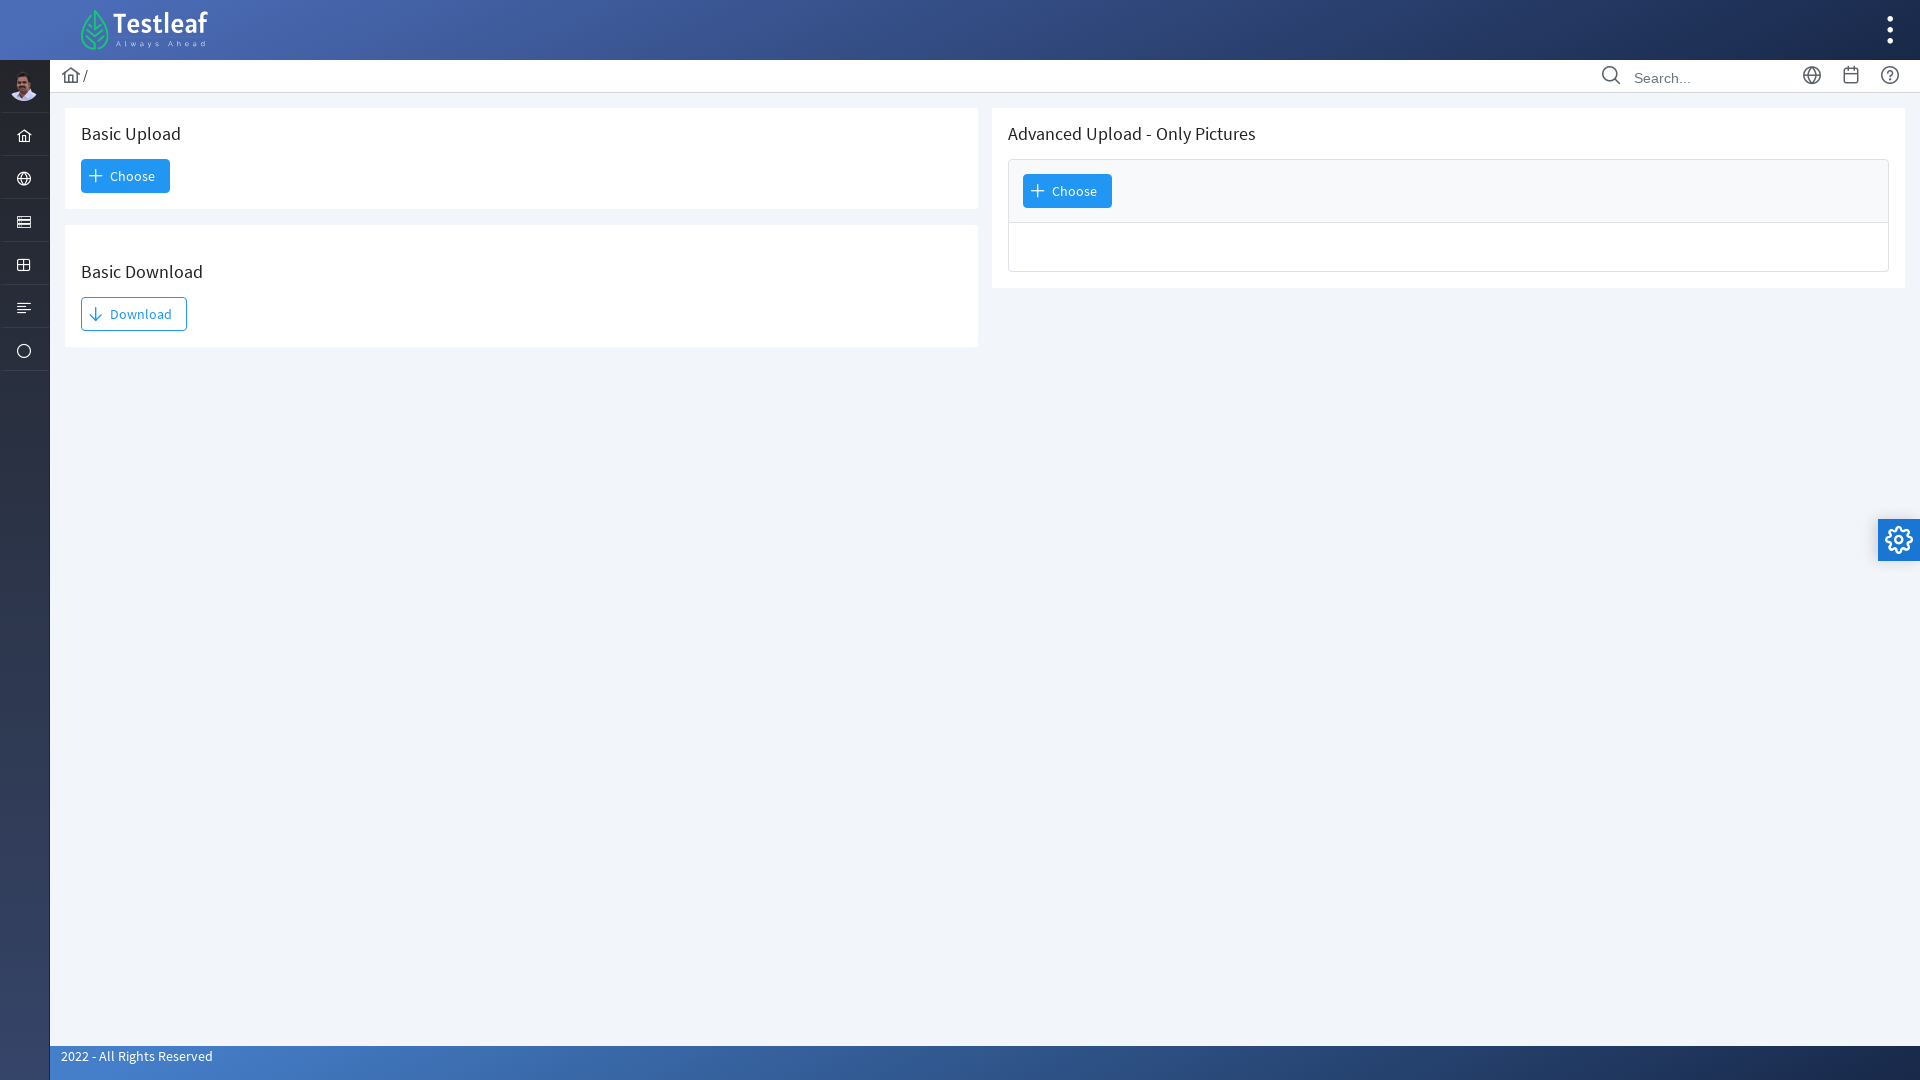

Clicked the Download button at (134, 314) on form button span:has-text('Download')
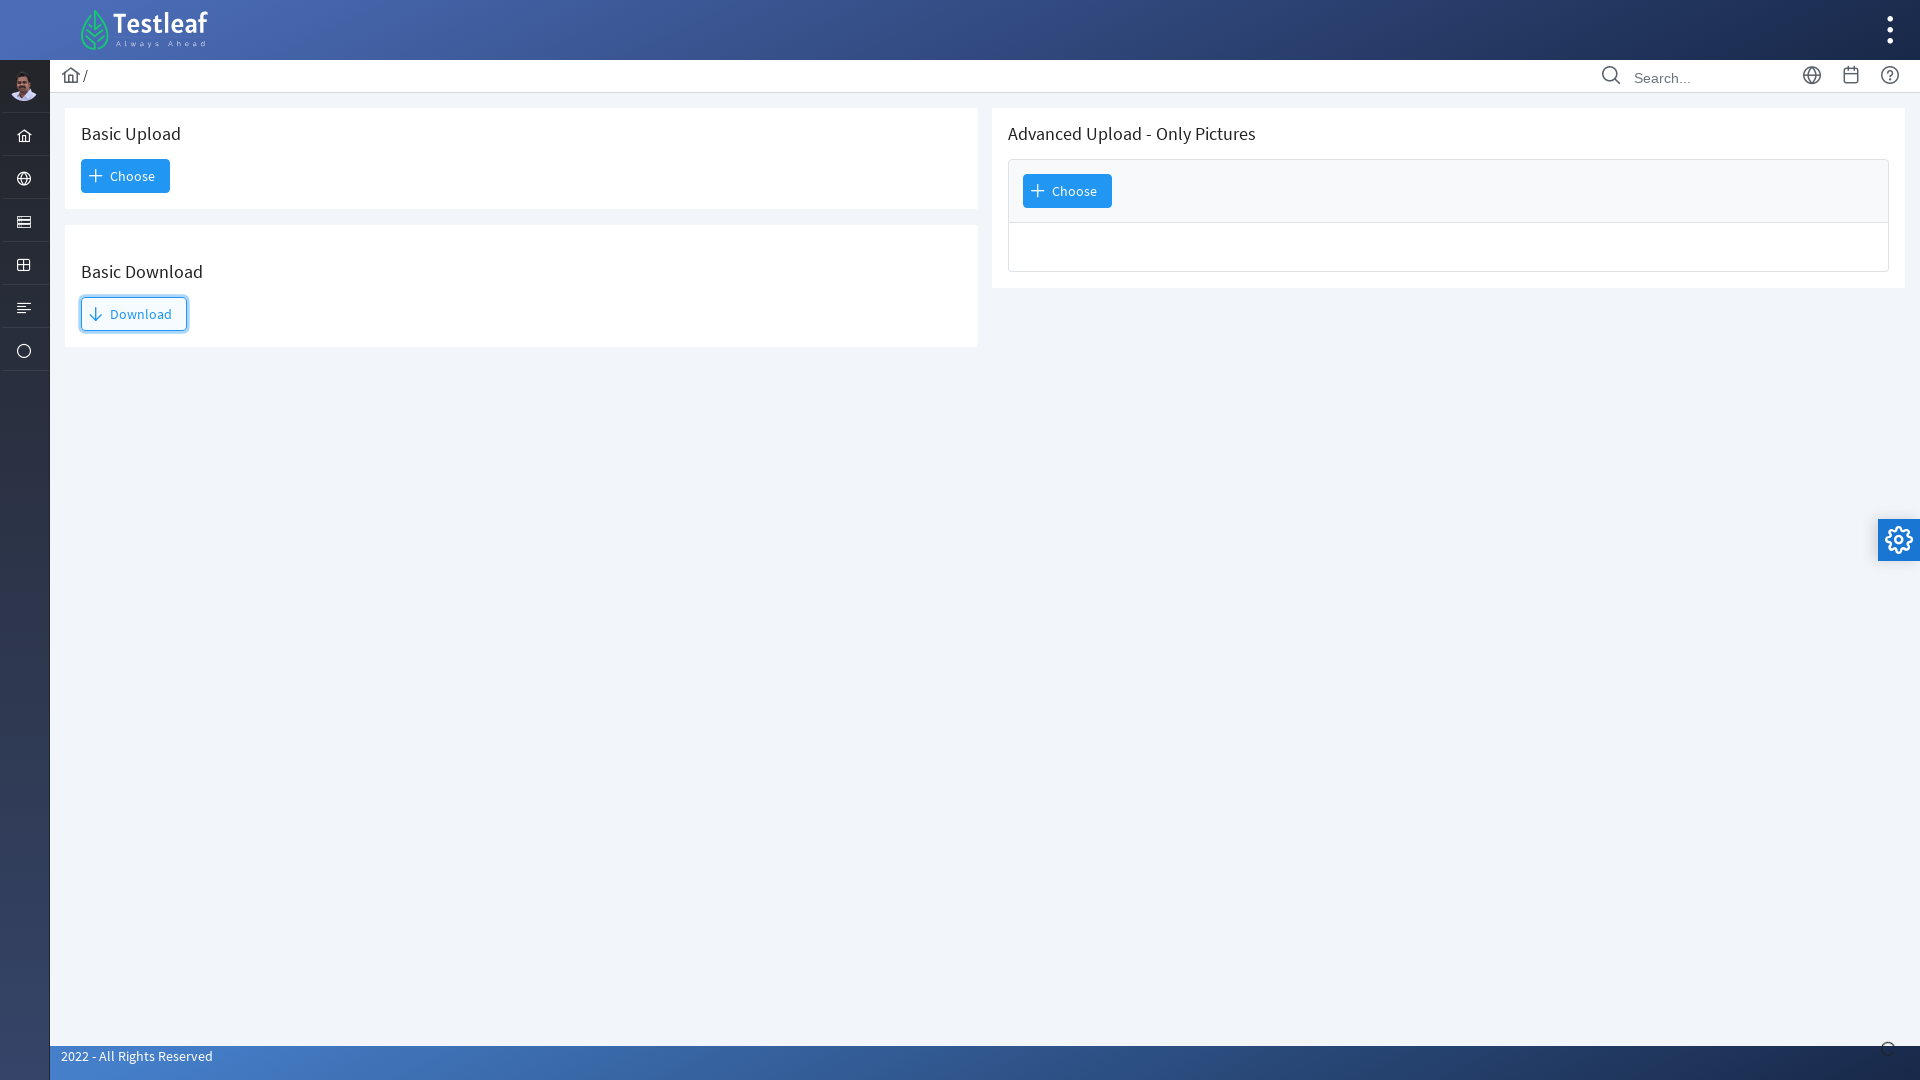

Waited 2 seconds for download to initiate
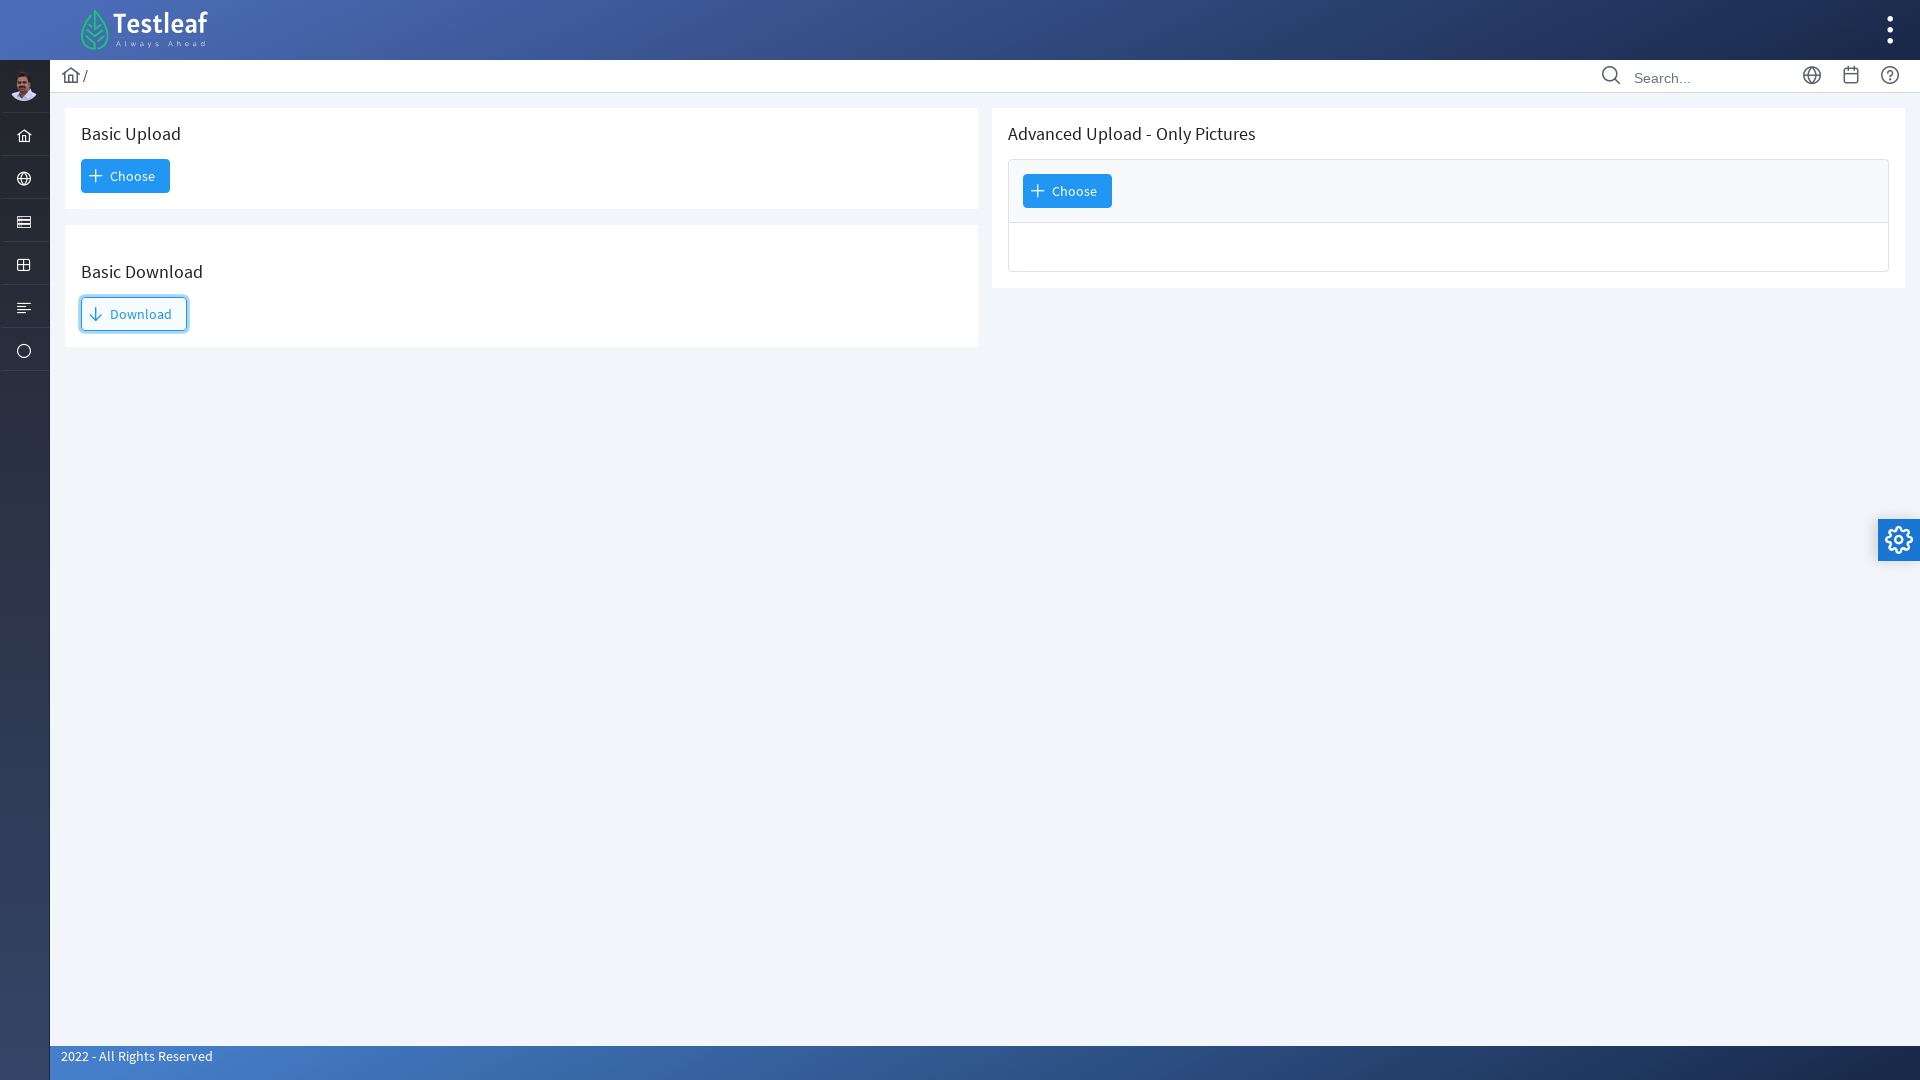

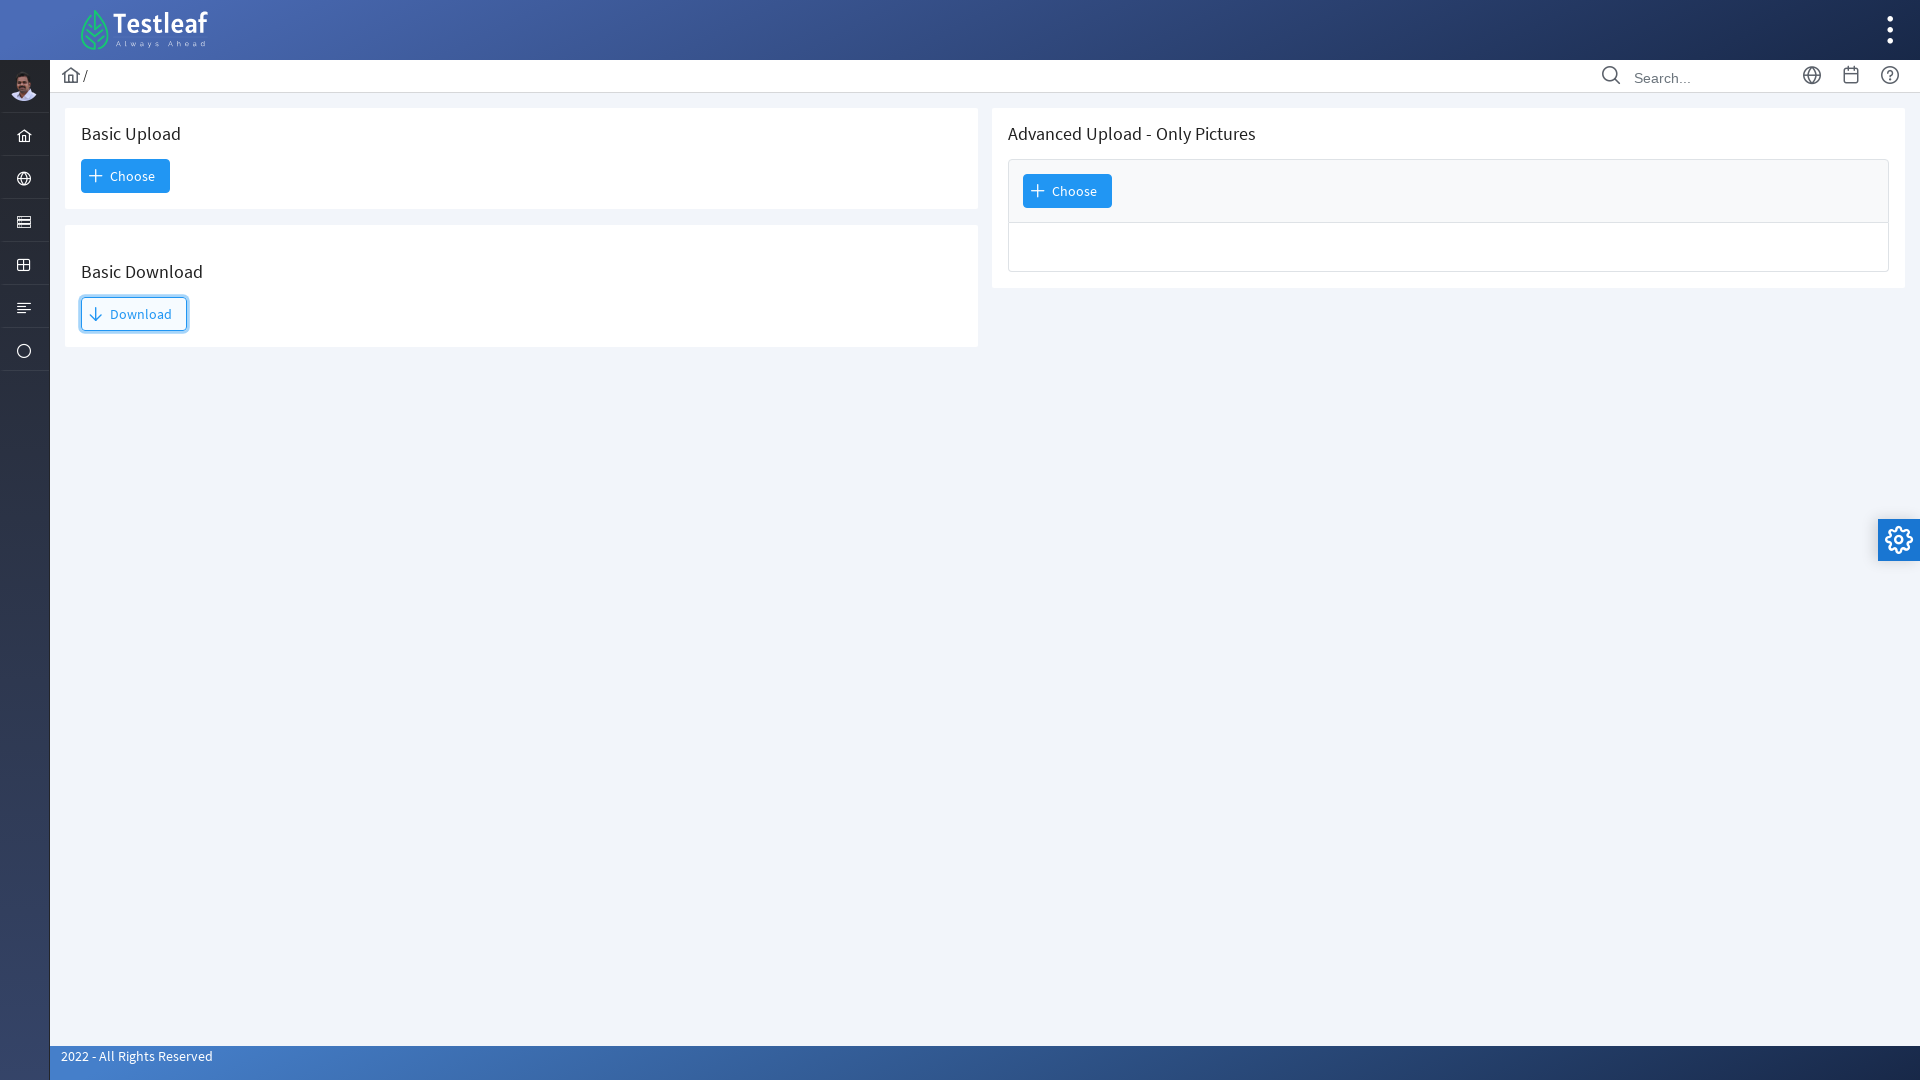